Tests handling of JavaScript alert dialogs by navigating to the Dialog section and clicking to trigger a simple alert, then accepting it

Starting URL: https://letcode.in/test

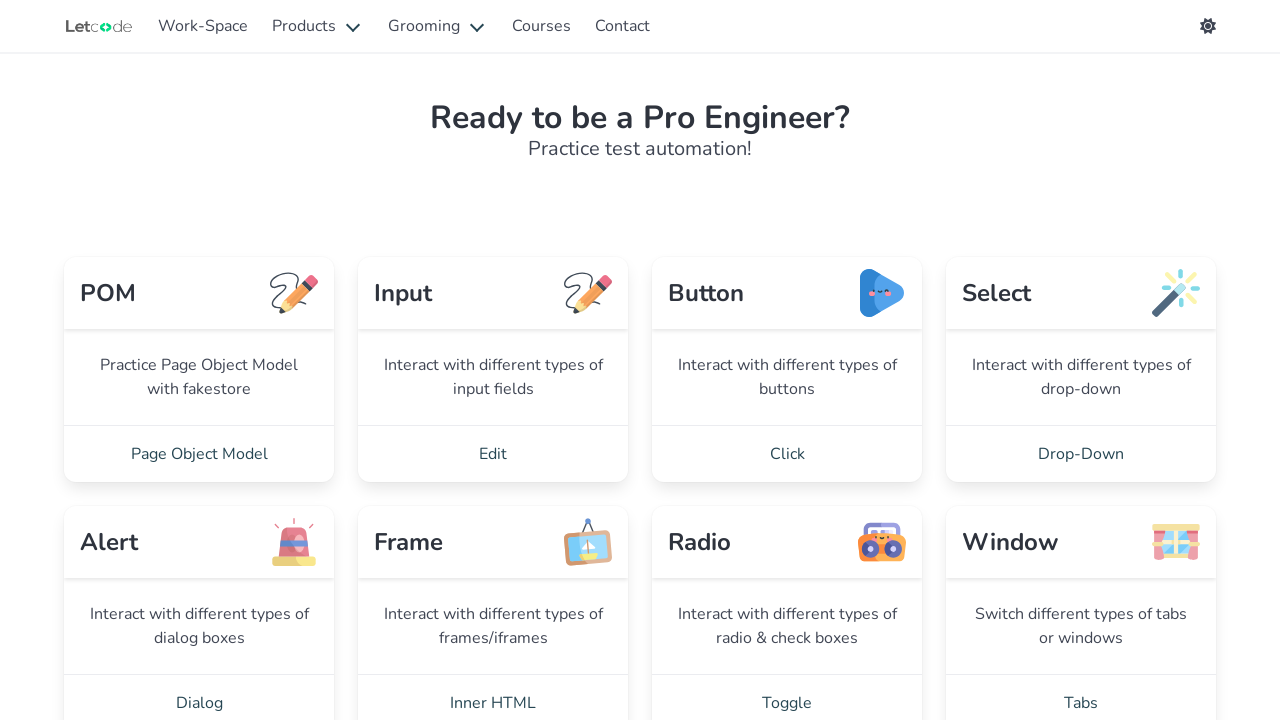

Clicked Dialog link to navigate to dialog testing page at (199, 692) on internal:role=link[name="Dialog"i]
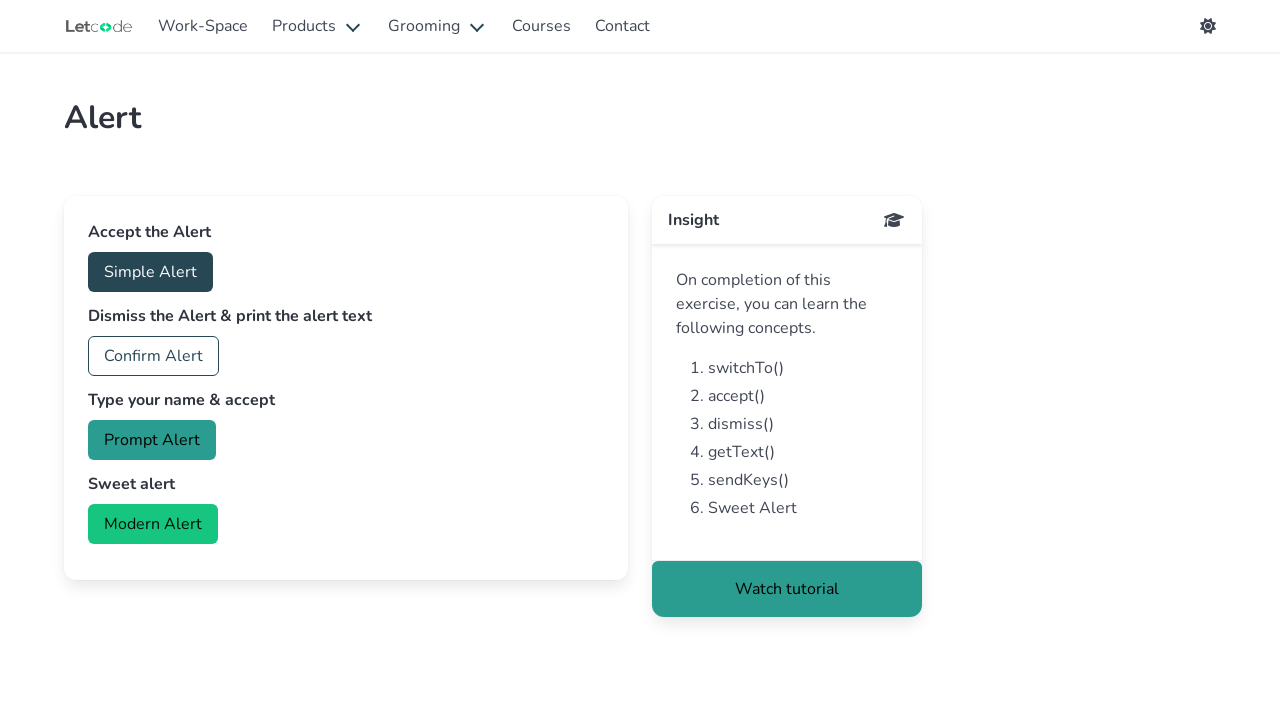

Set up dialog handler to automatically accept alerts
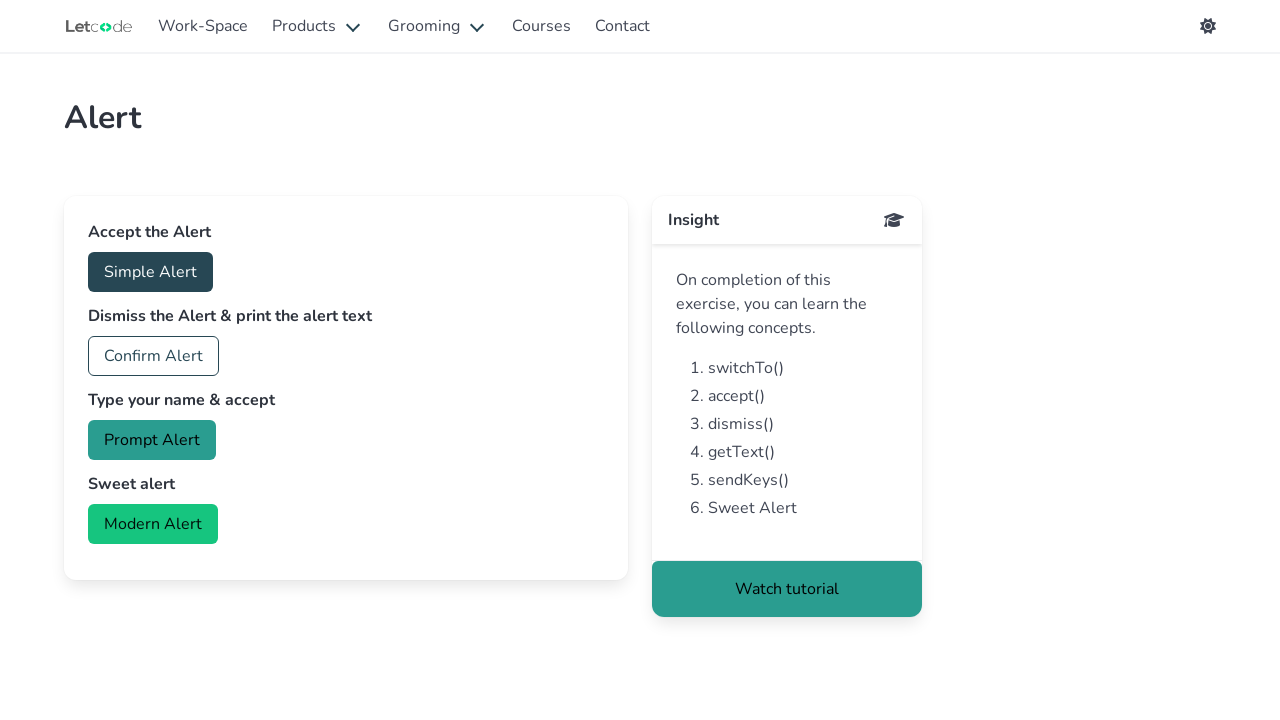

Clicked Simple Alert button to trigger alert dialog at (150, 272) on internal:text="Simple Alert"i
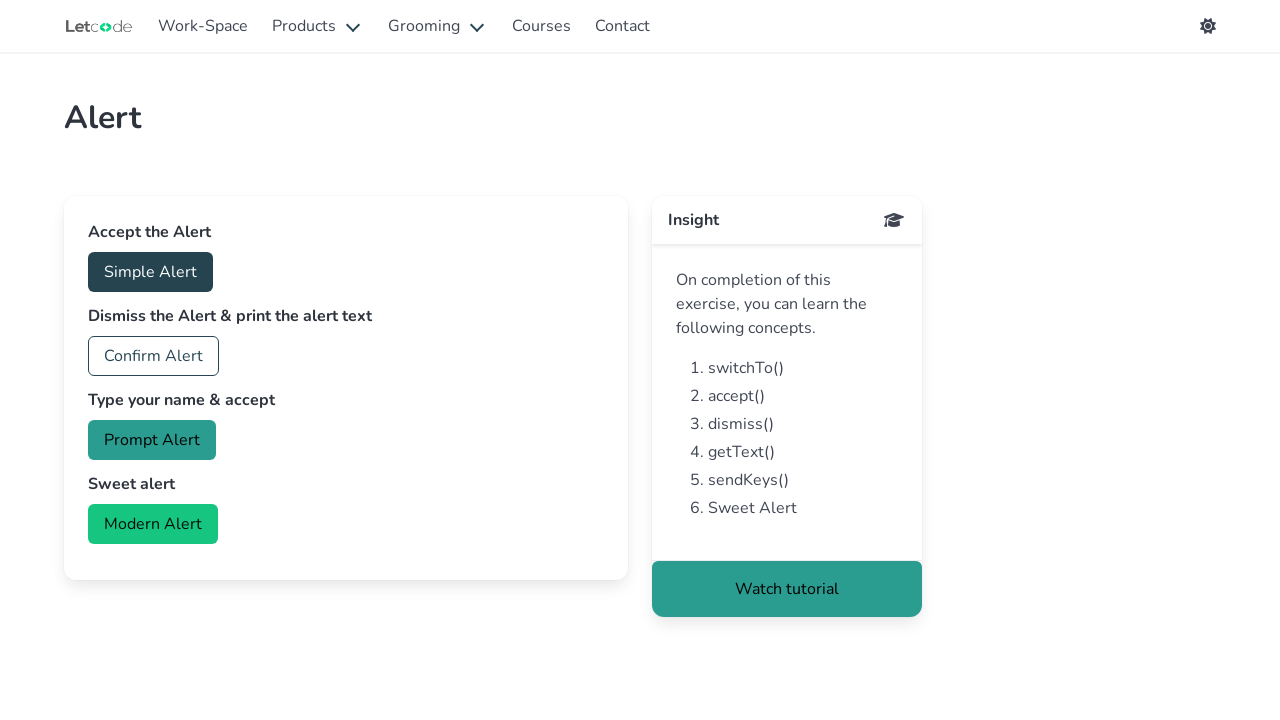

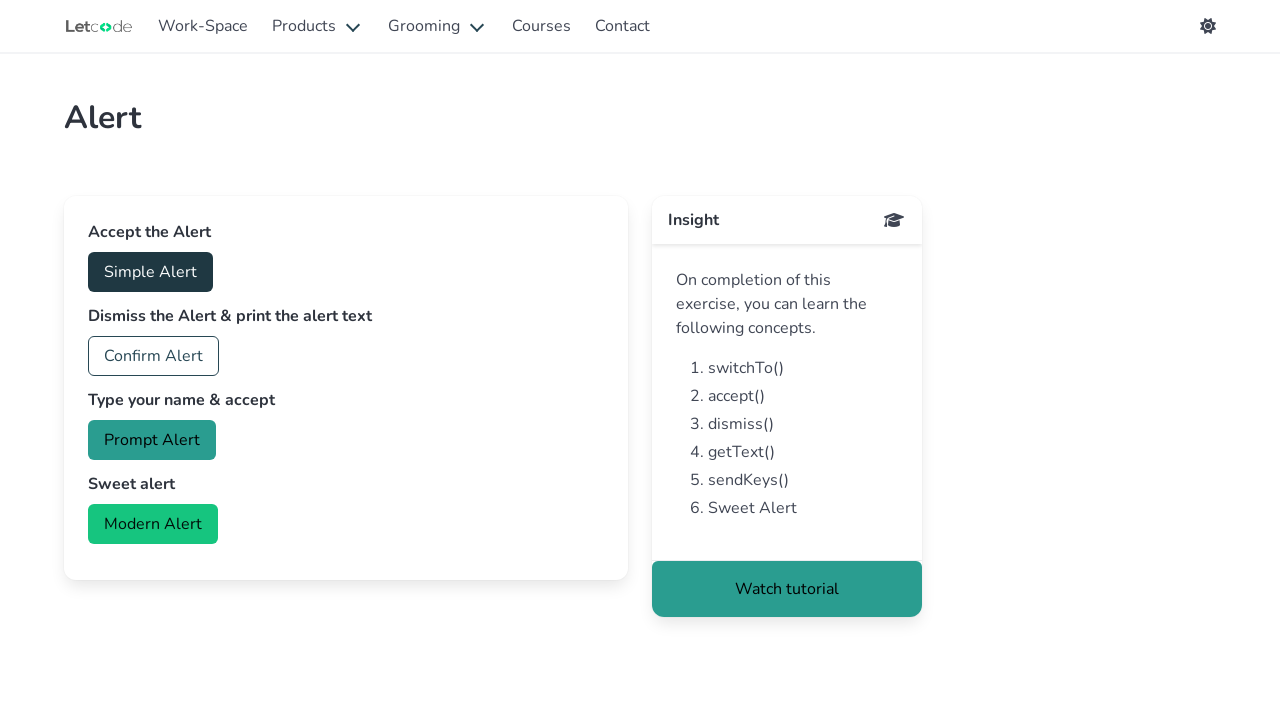